Tests clicking a checkbox on an automation practice page by selecting the first checkbox option

Starting URL: https://rahulshettyacademy.com/AutomationPractice/

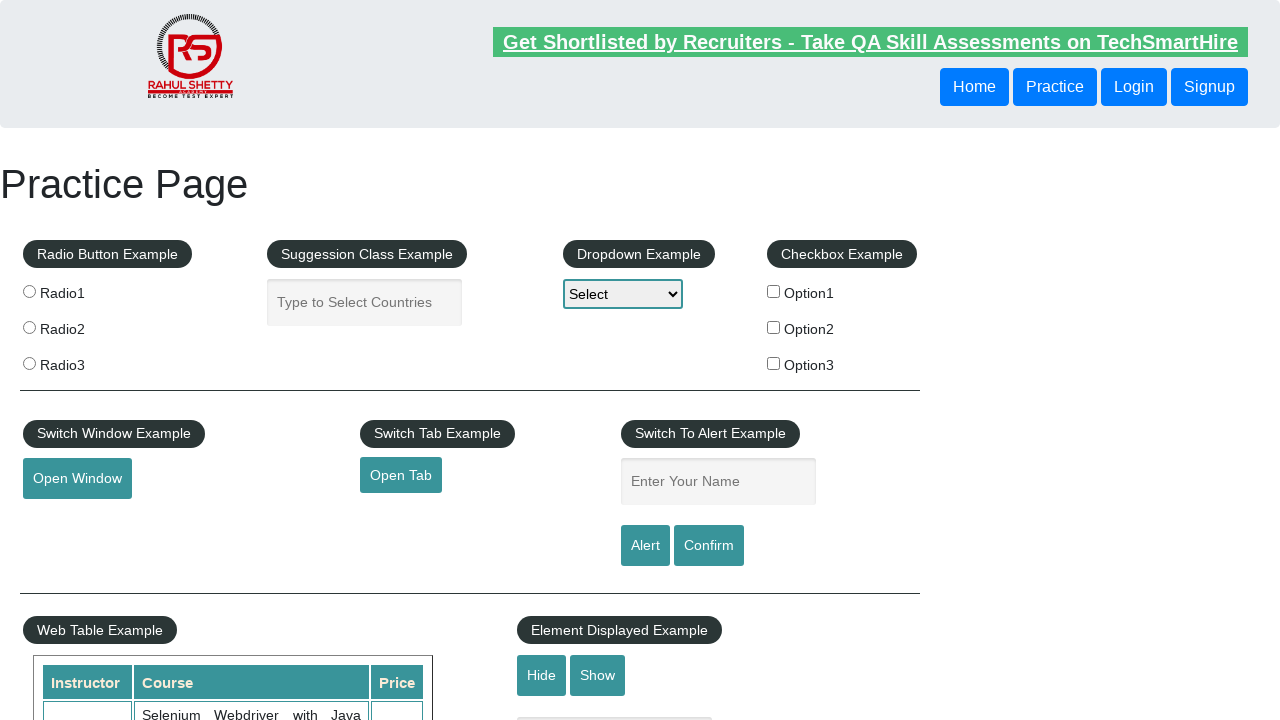

Navigated to automation practice page
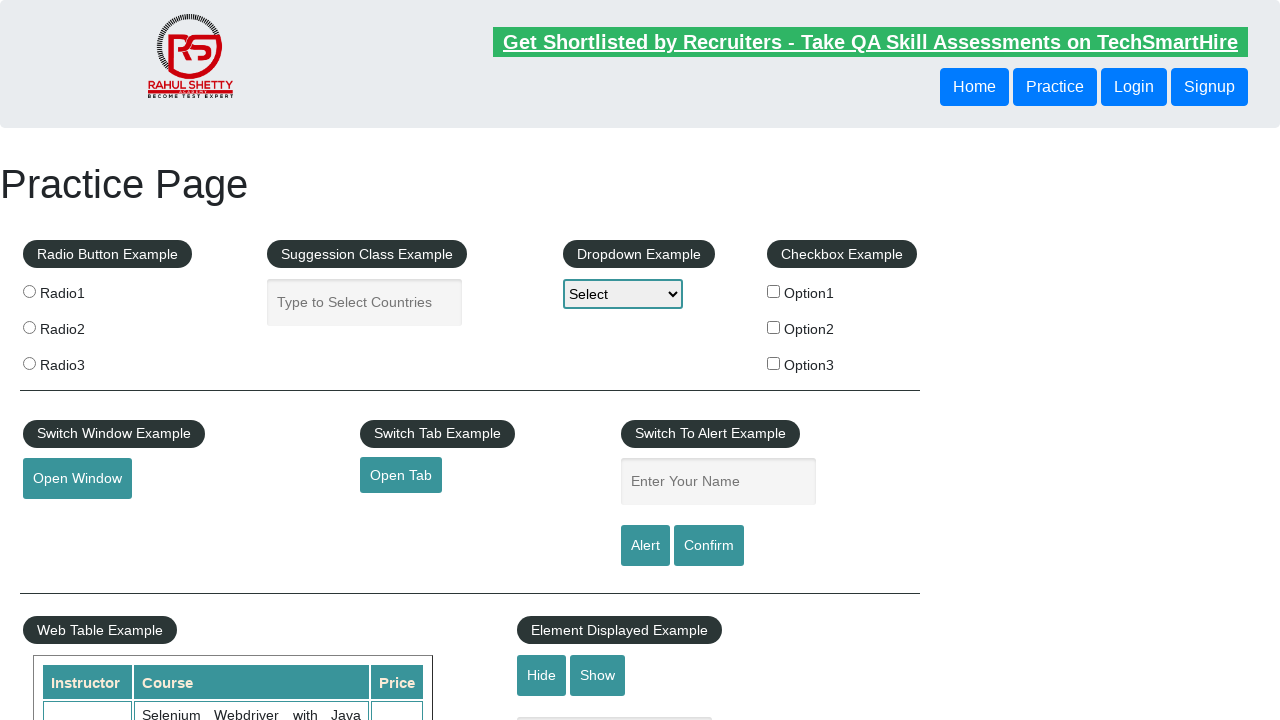

Clicked the first checkbox (option1) at (774, 291) on input[value='option1']
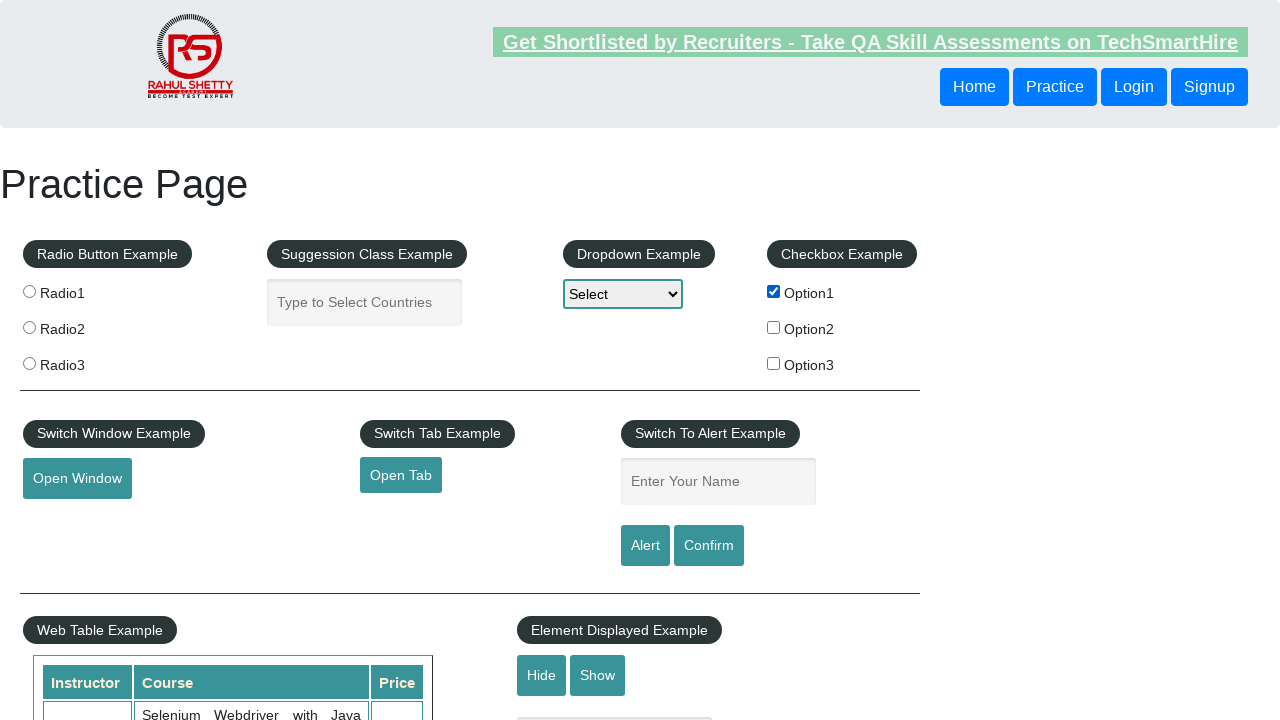

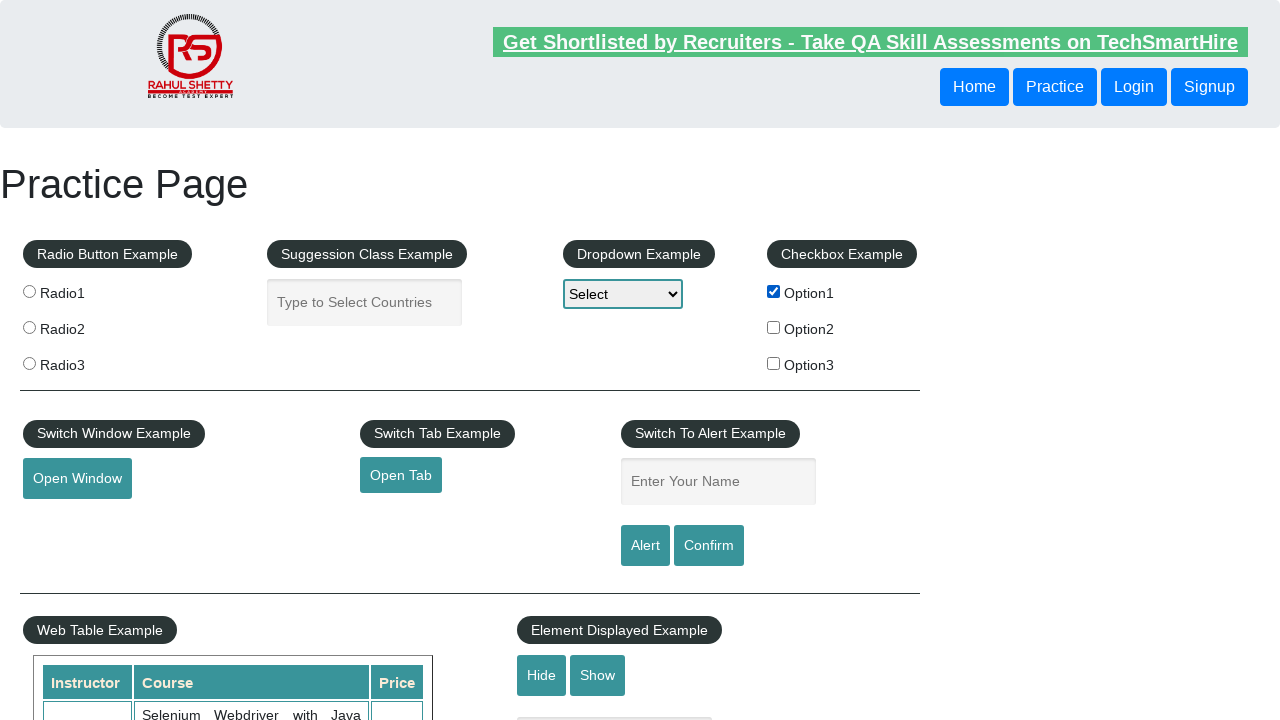